Tests marking all todo items as completed using the toggle all checkbox

Starting URL: https://demo.playwright.dev/todomvc

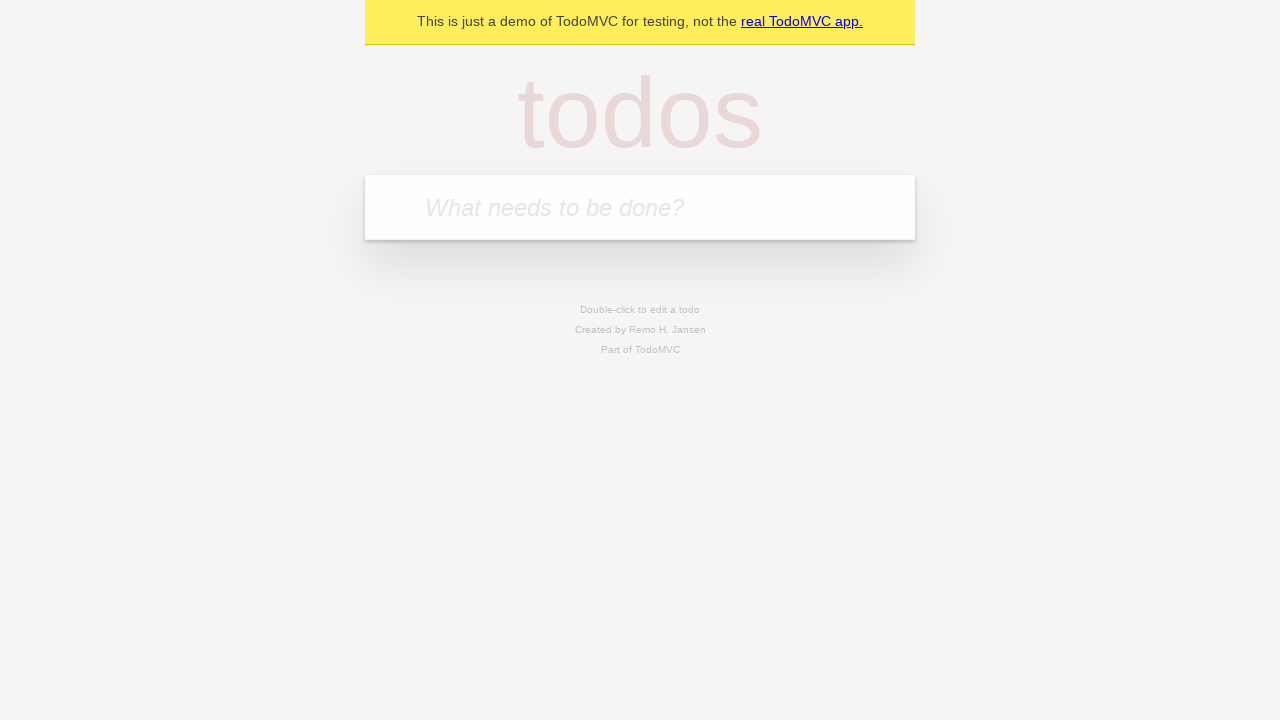

Filled input field with 'buy some cheese' on internal:attr=[placeholder="What needs to be done?"i]
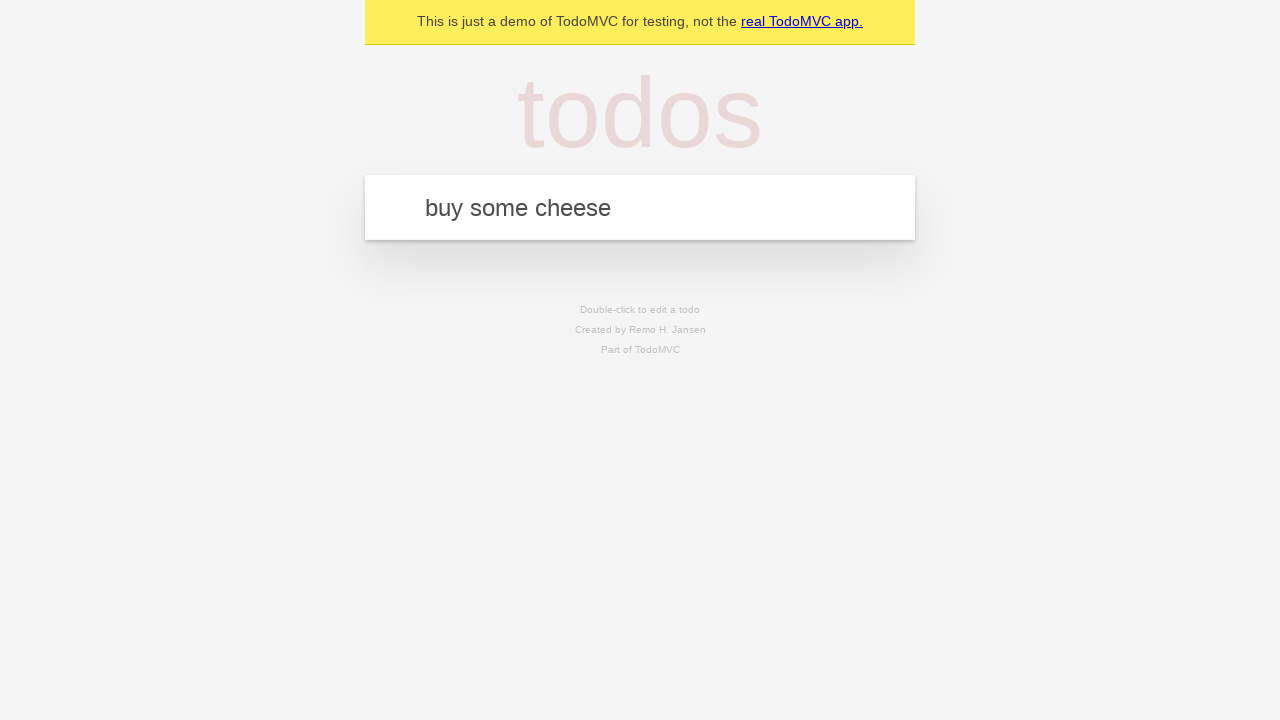

Pressed Enter to add first todo item on internal:attr=[placeholder="What needs to be done?"i]
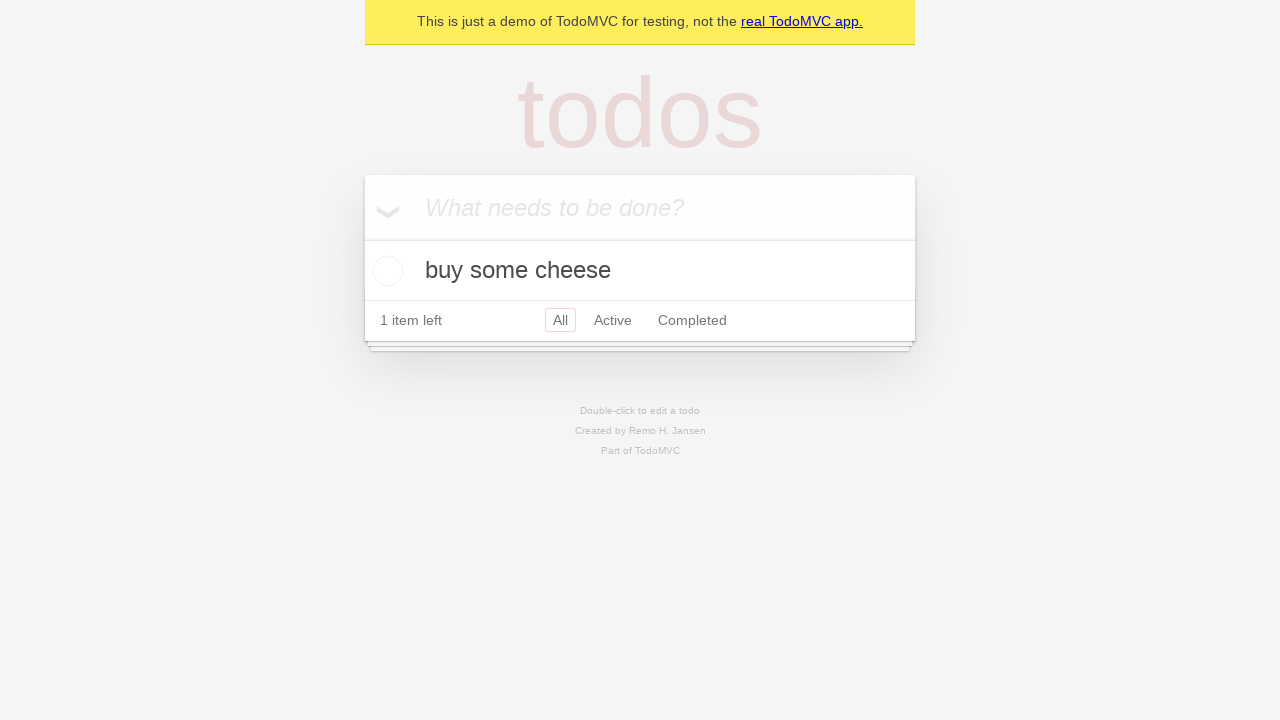

Filled input field with 'feed the cat' on internal:attr=[placeholder="What needs to be done?"i]
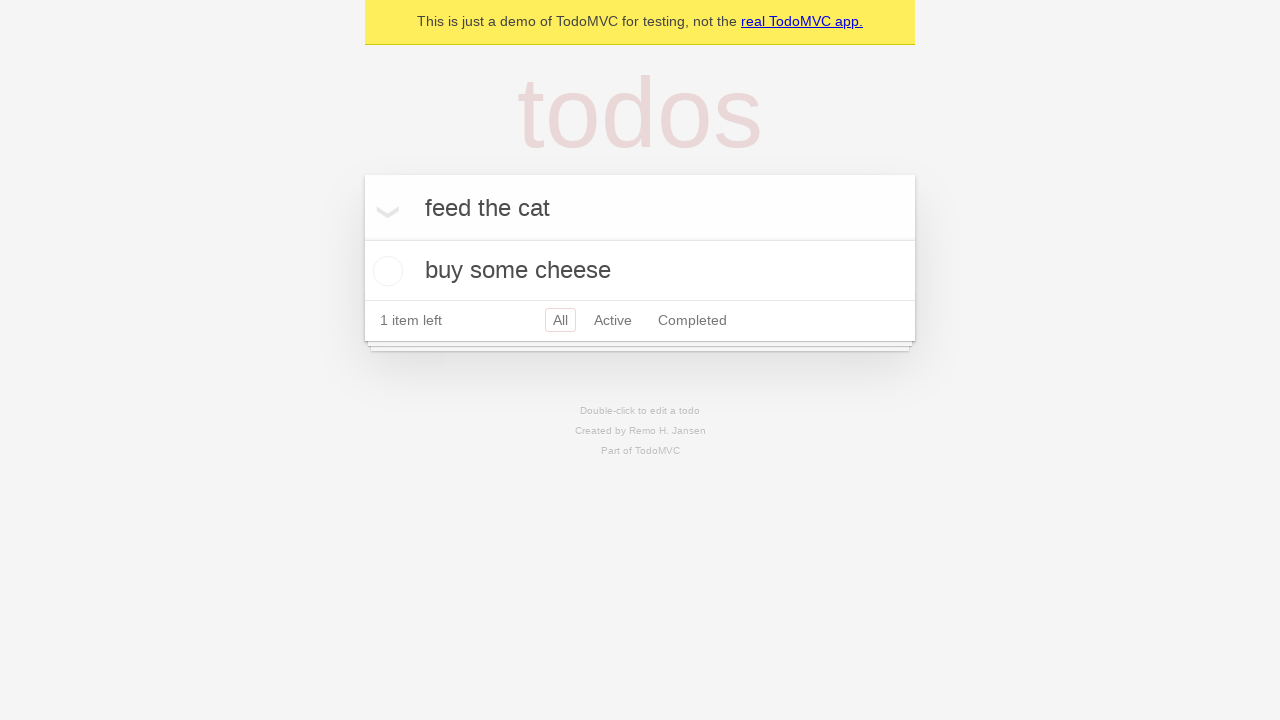

Pressed Enter to add second todo item on internal:attr=[placeholder="What needs to be done?"i]
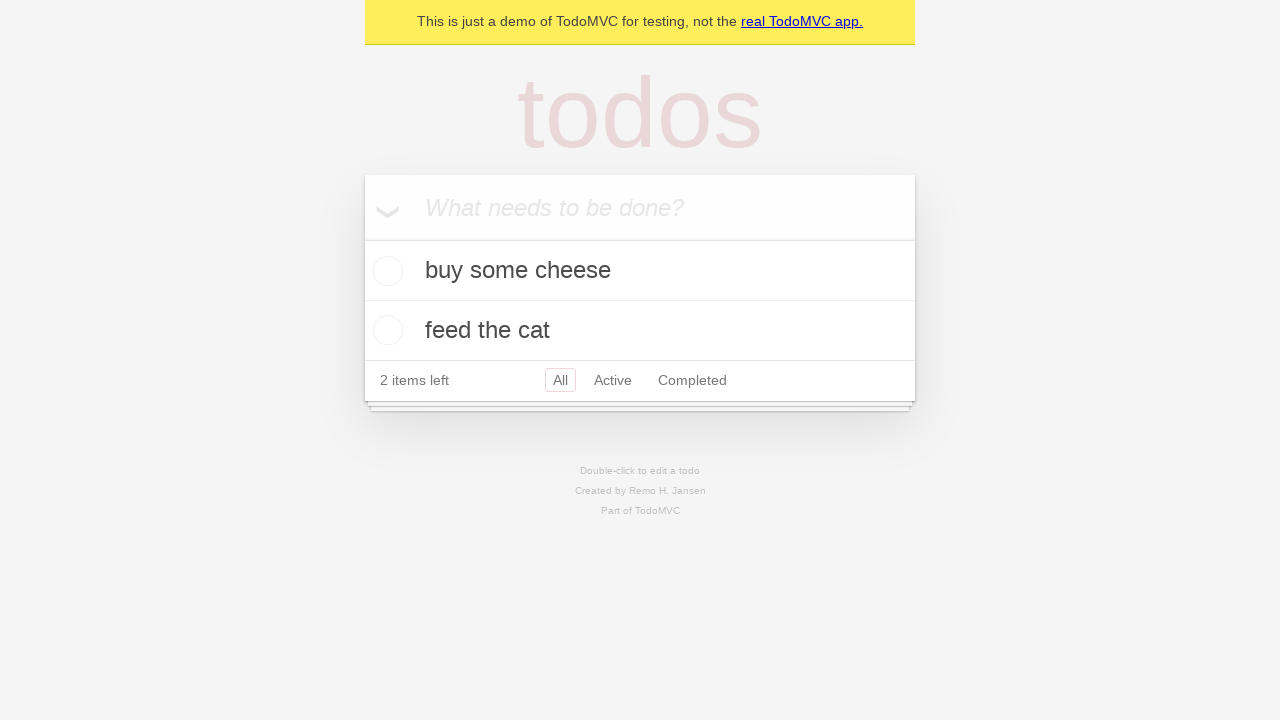

Filled input field with 'book a doctors appointment' on internal:attr=[placeholder="What needs to be done?"i]
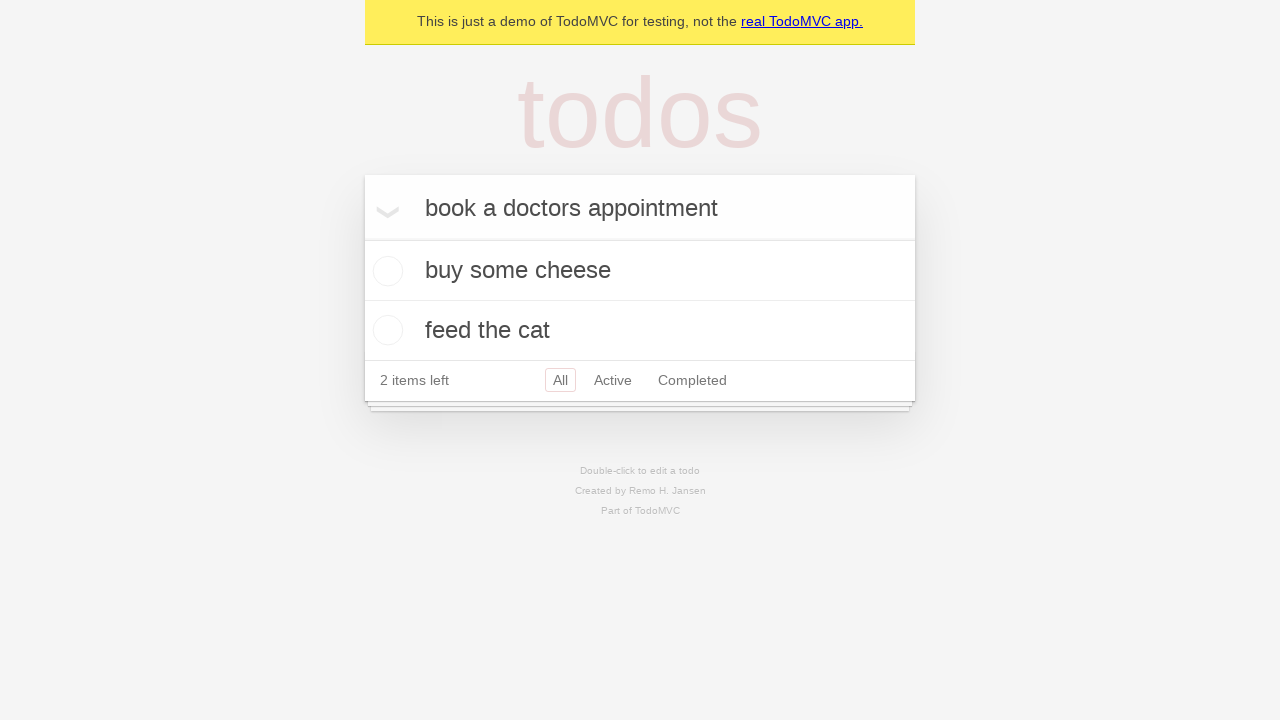

Pressed Enter to add third todo item on internal:attr=[placeholder="What needs to be done?"i]
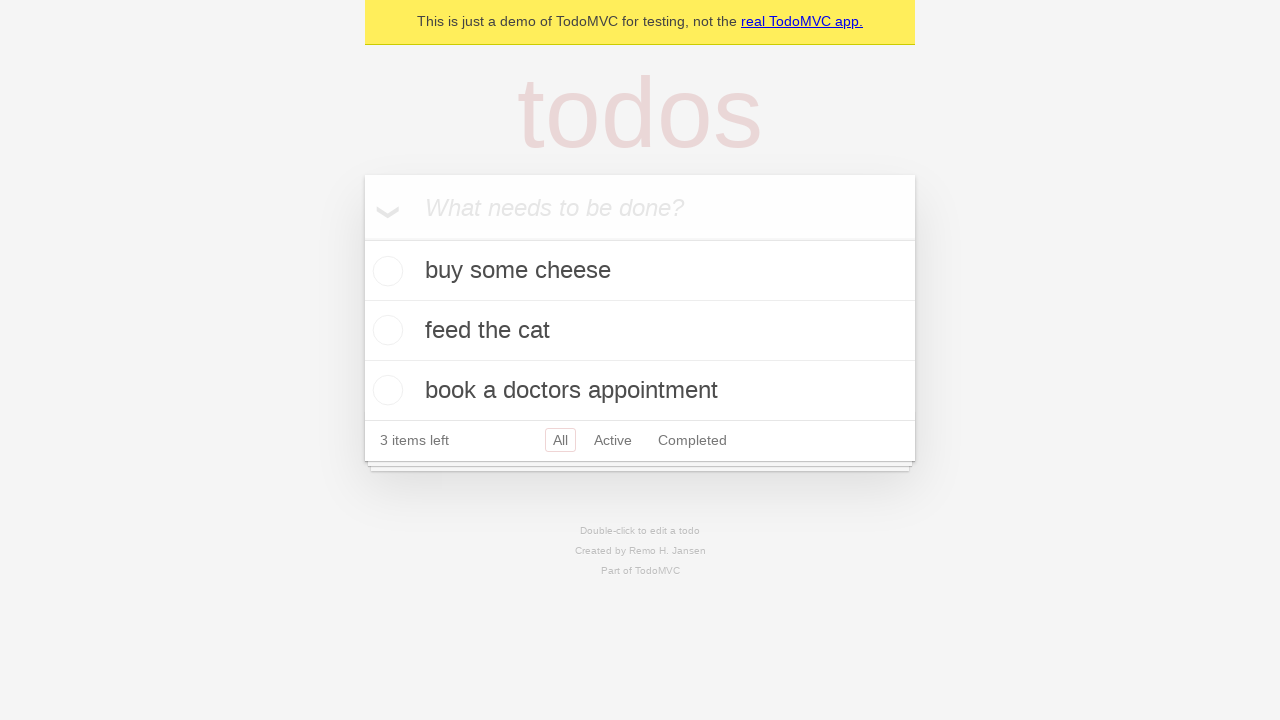

Clicked 'Mark all as complete' checkbox to complete all todo items at (362, 238) on internal:label="Mark all as complete"i
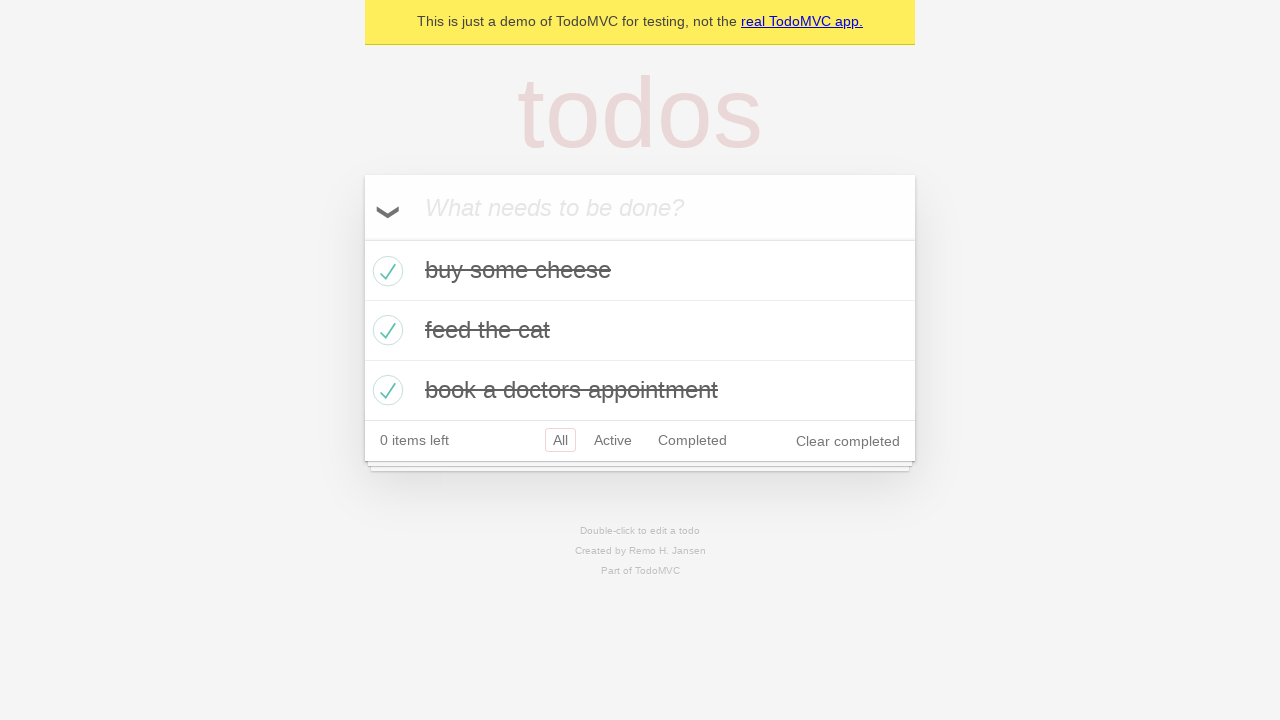

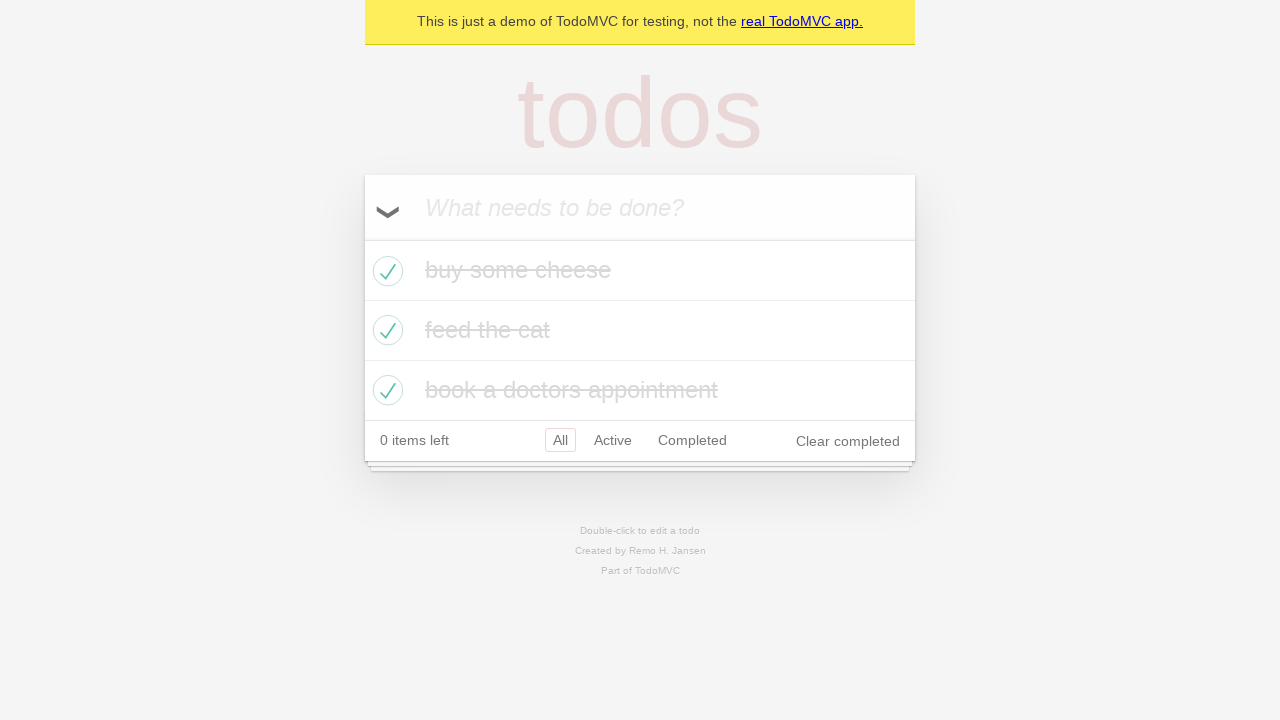